Tests basic browser navigation commands by navigating to Trello homepage, then using back, forward, and refresh browser actions.

Starting URL: https://trello.com/

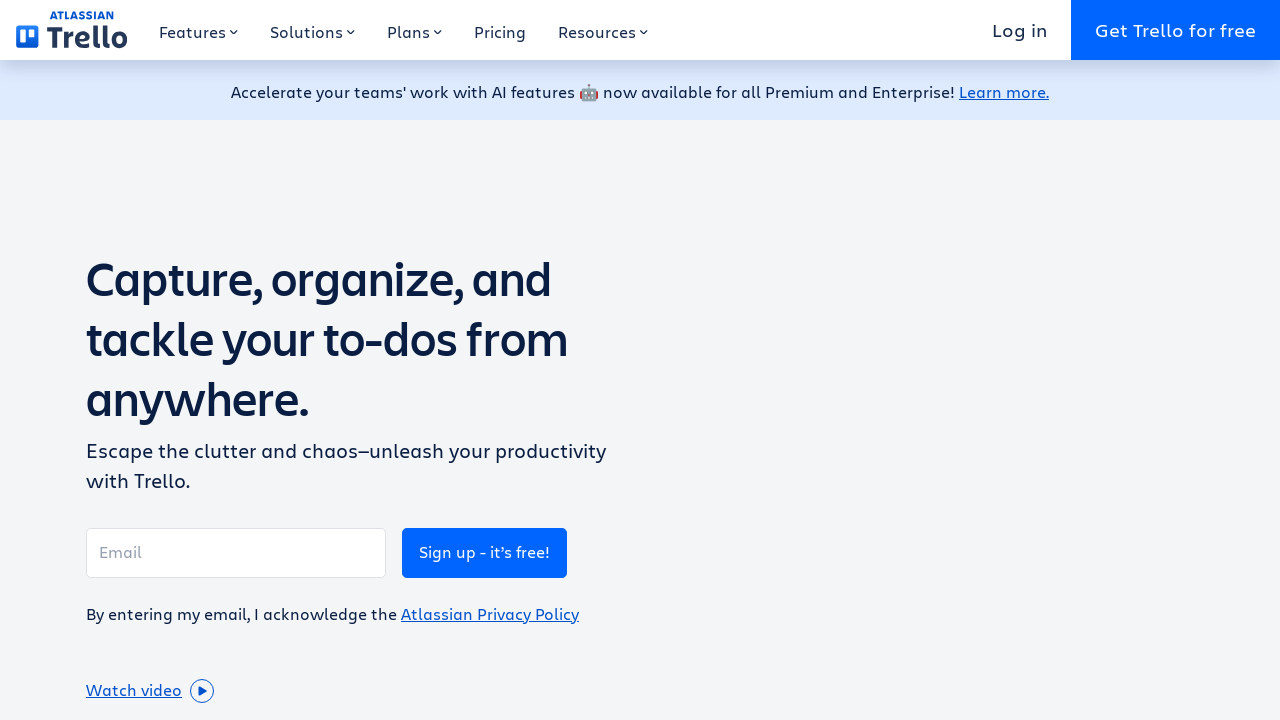

Navigated to Trello homepage
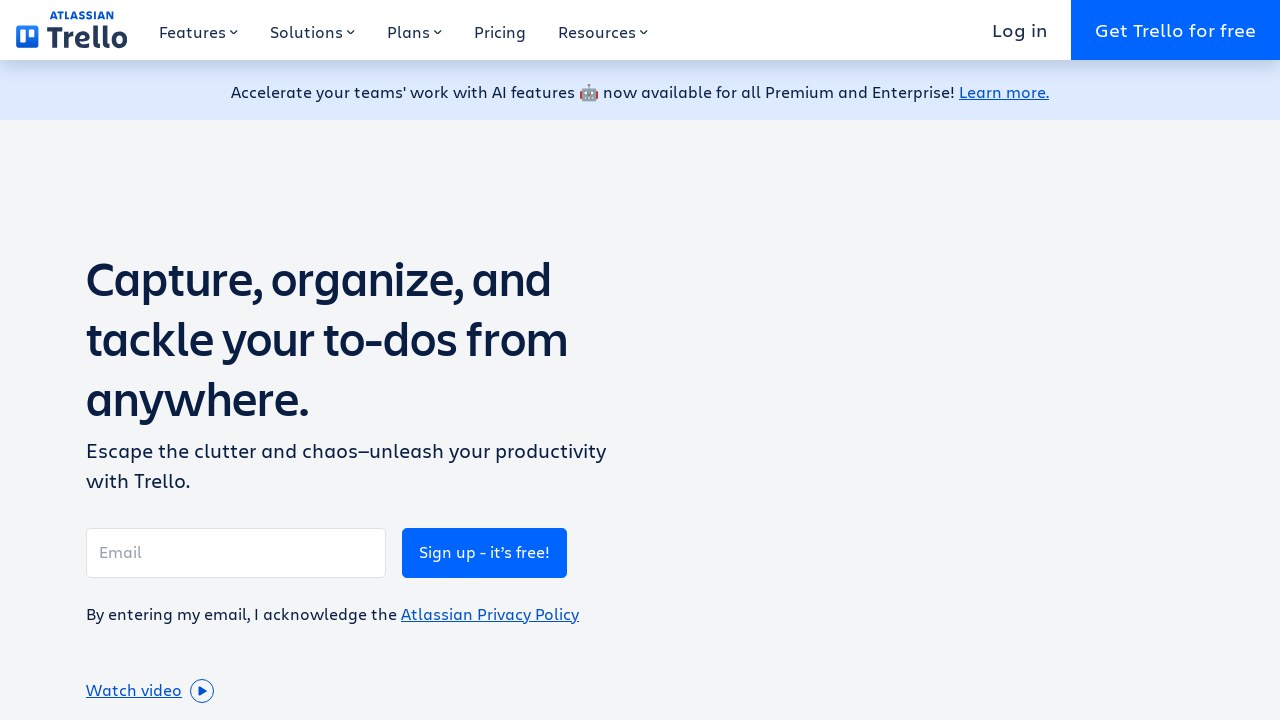

Navigated back in browser history
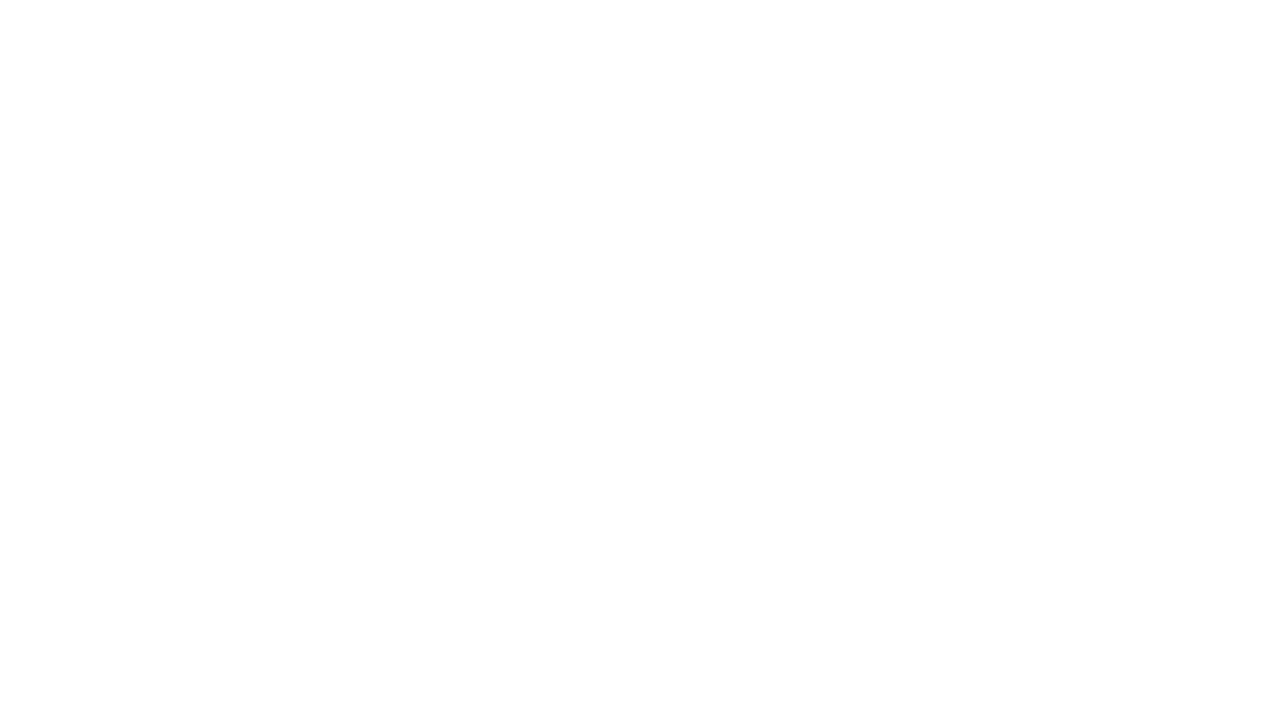

Navigated forward in browser history
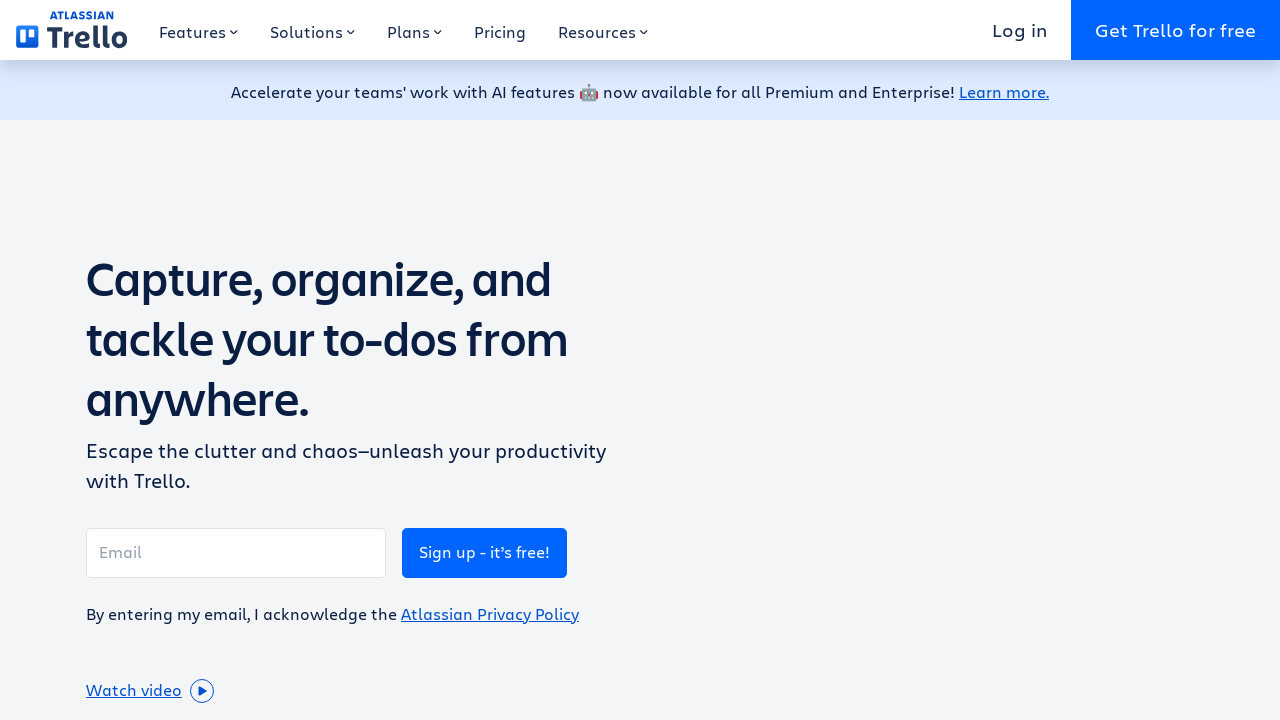

Refreshed the page
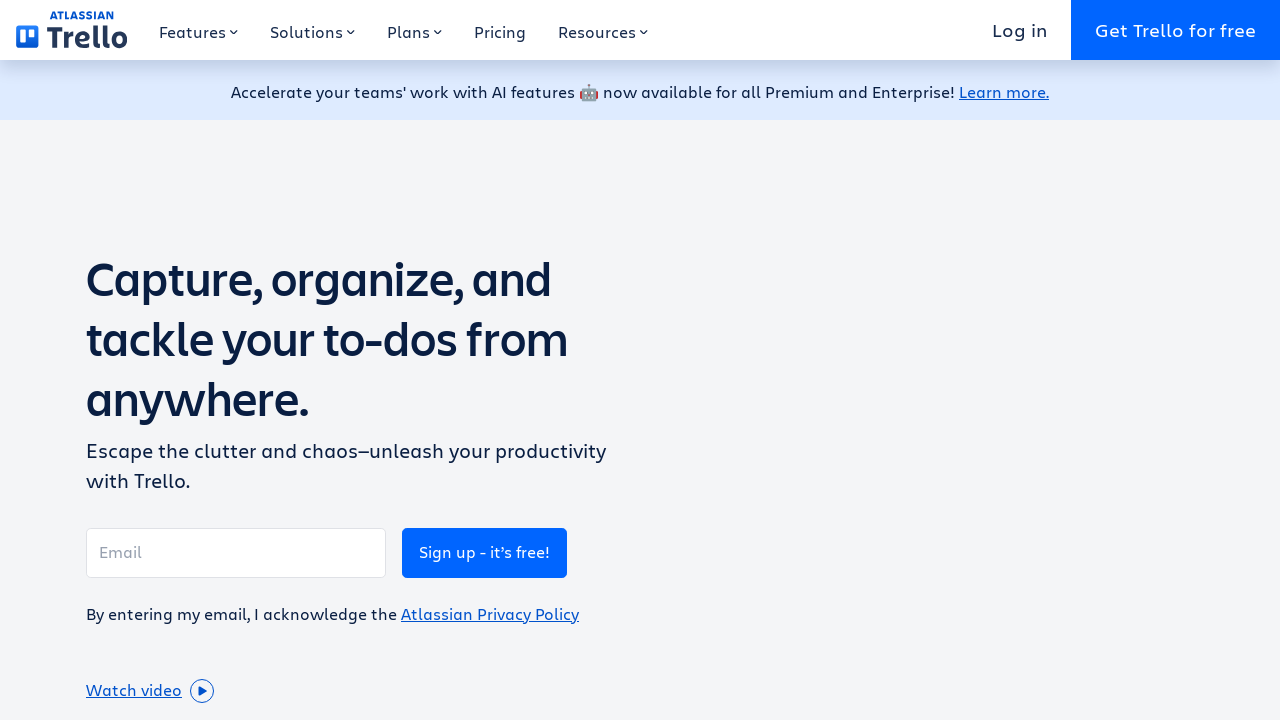

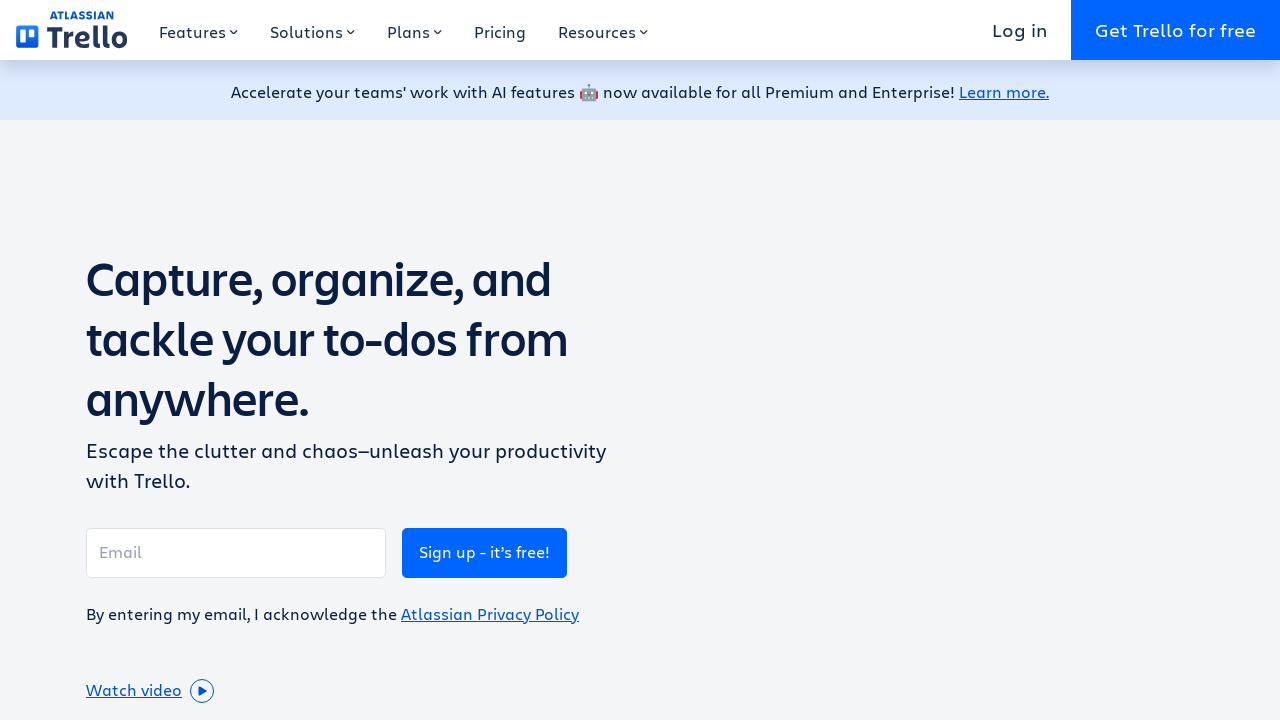